Tests that the clear completed button displays correct text

Starting URL: https://demo.playwright.dev/todomvc

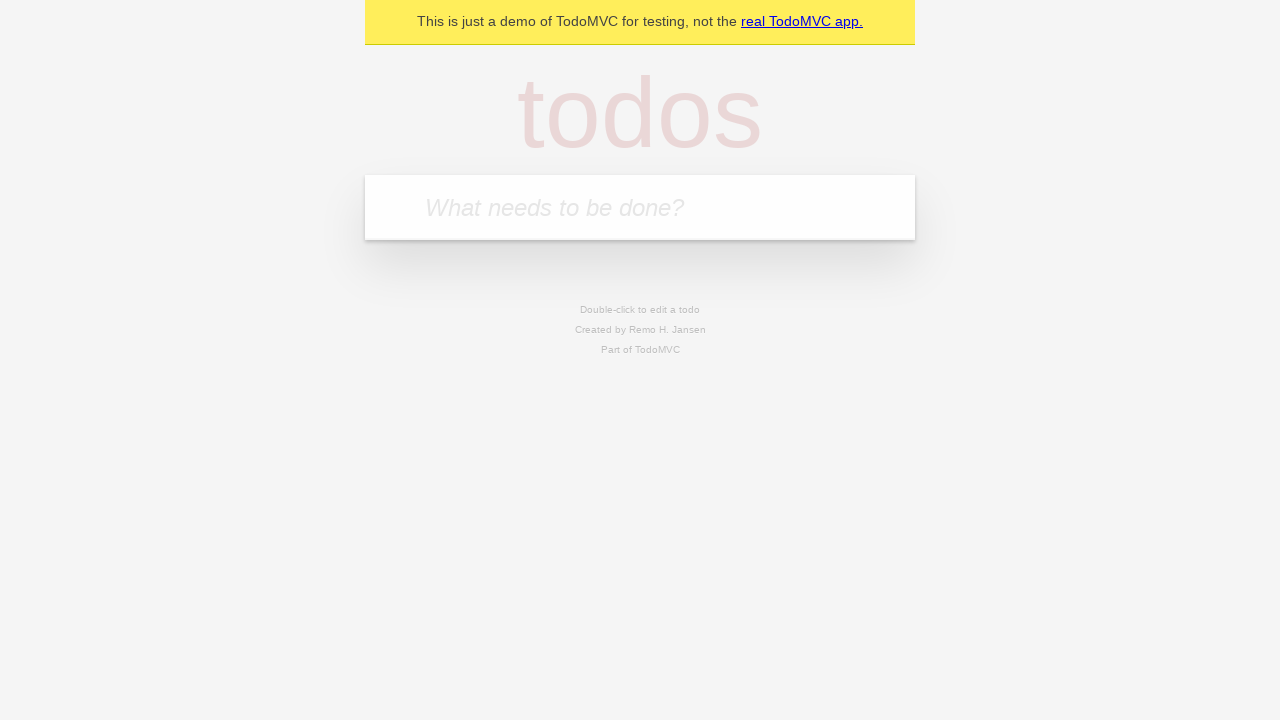

Filled new todo field with 'buy some cheese' on .new-todo
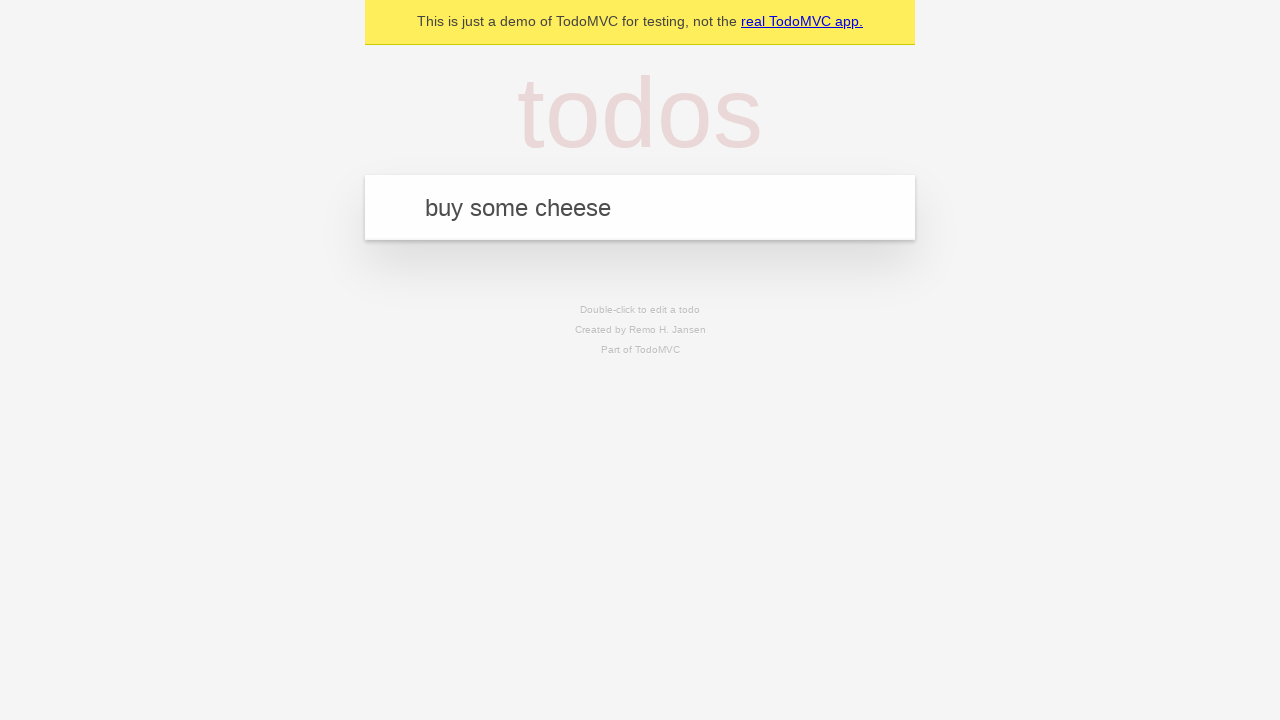

Pressed Enter to add first todo on .new-todo
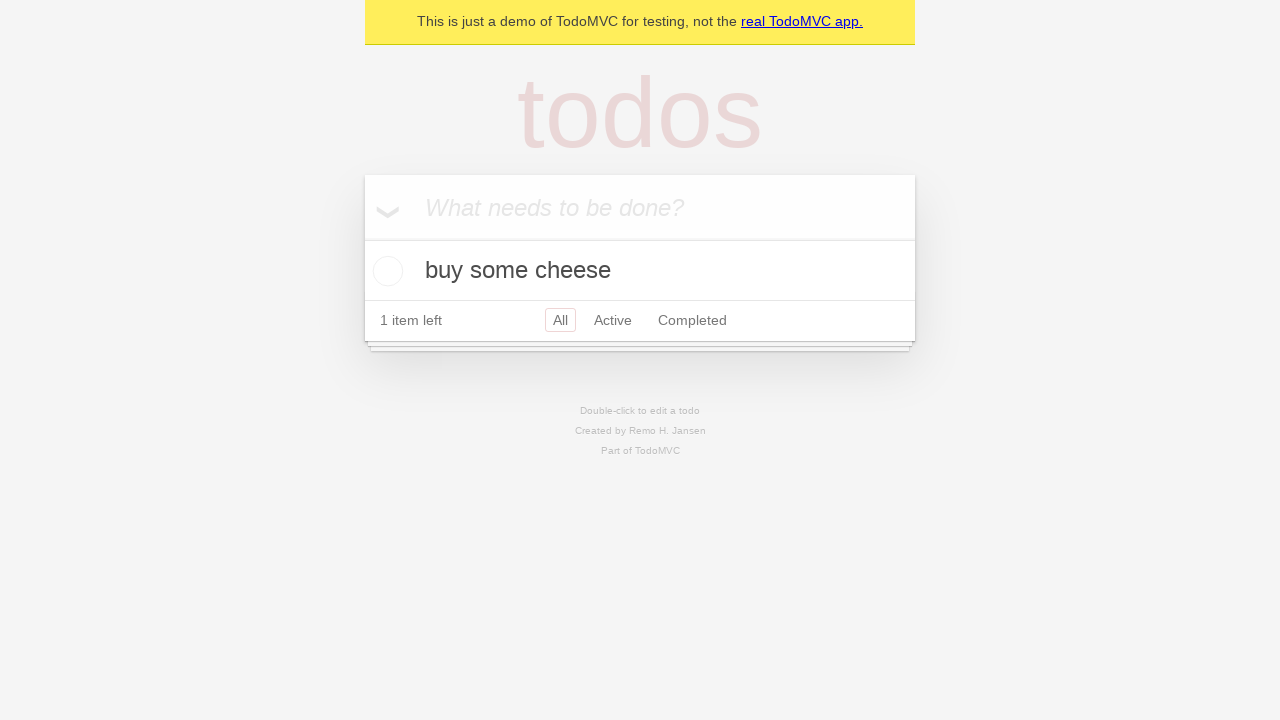

Filled new todo field with 'feed the cat' on .new-todo
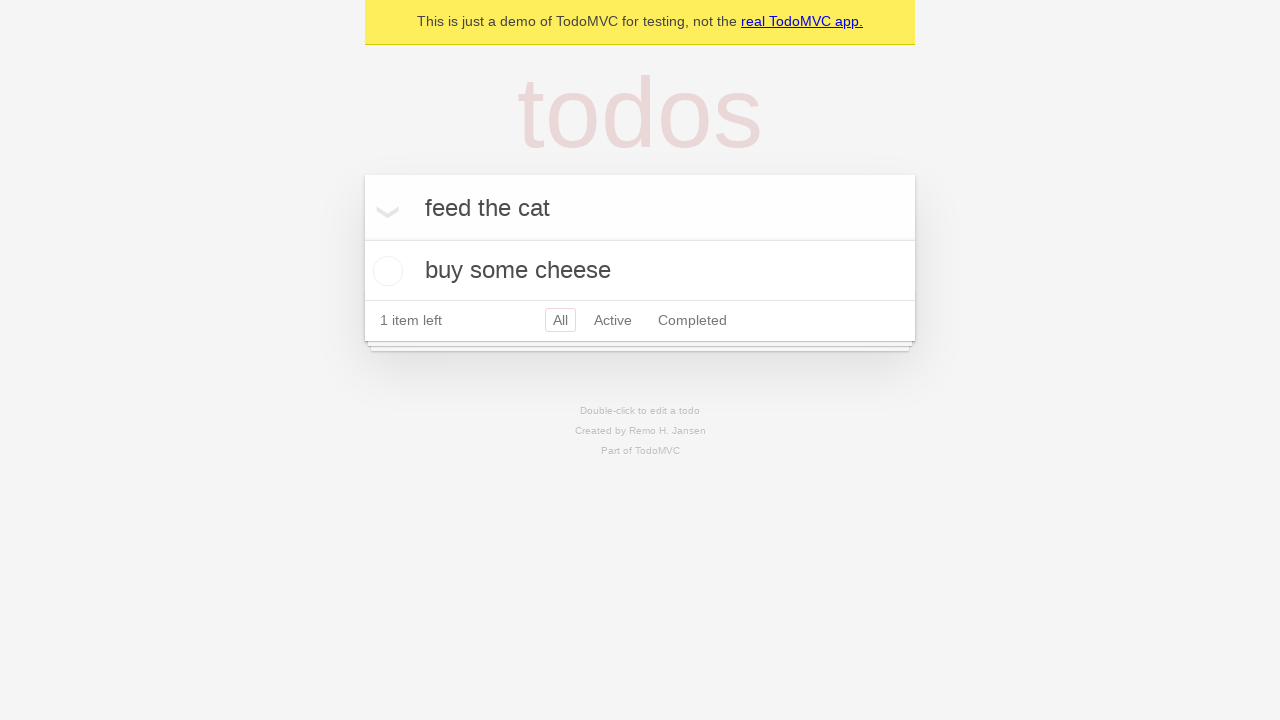

Pressed Enter to add second todo on .new-todo
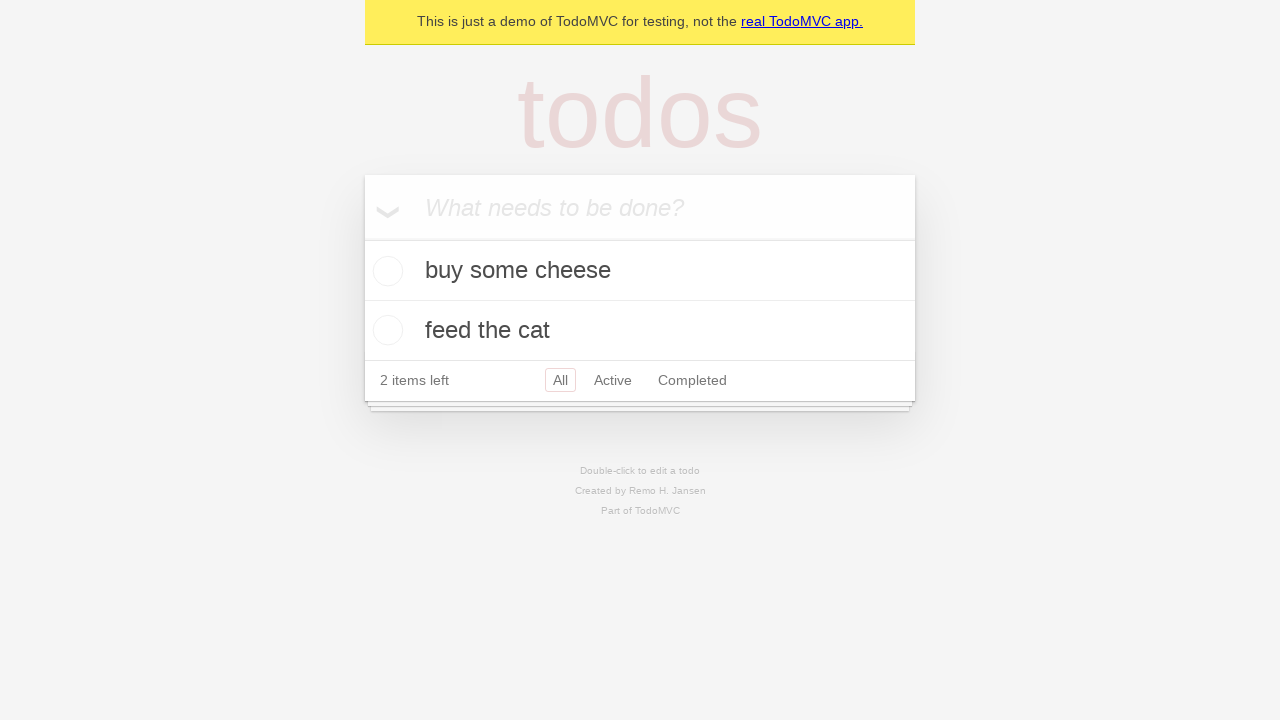

Filled new todo field with 'book a doctors appointment' on .new-todo
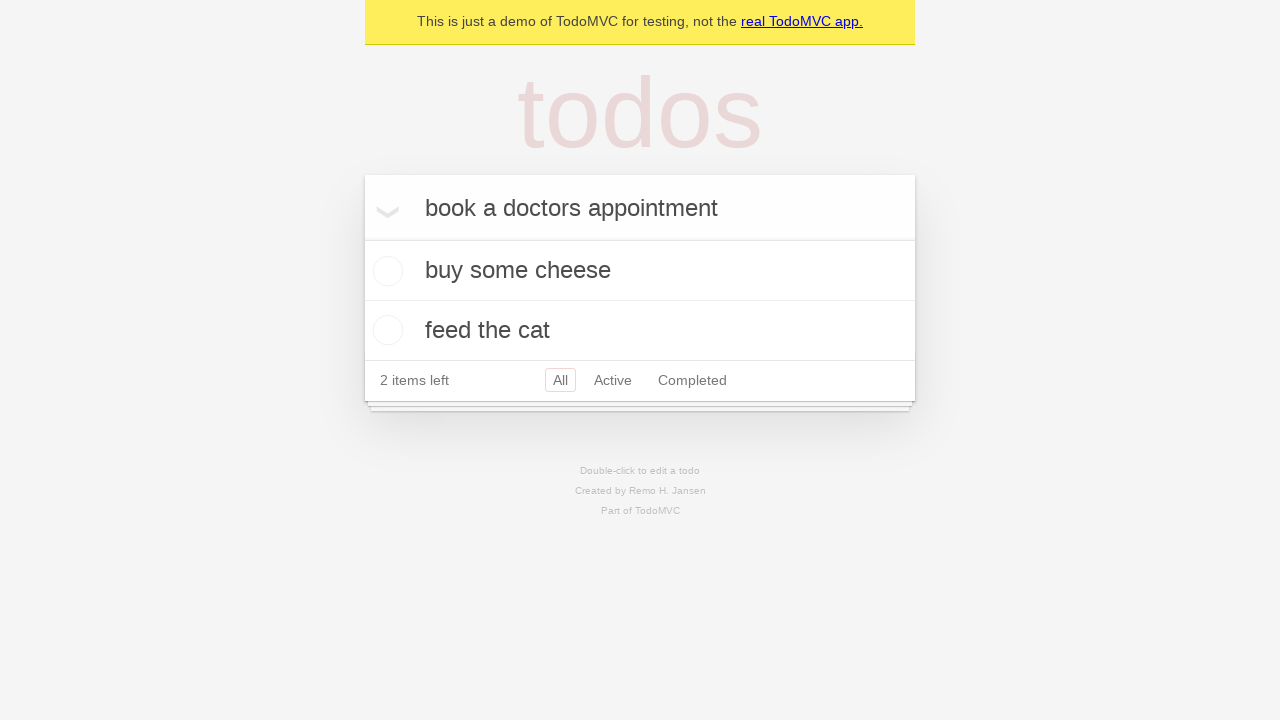

Pressed Enter to add third todo on .new-todo
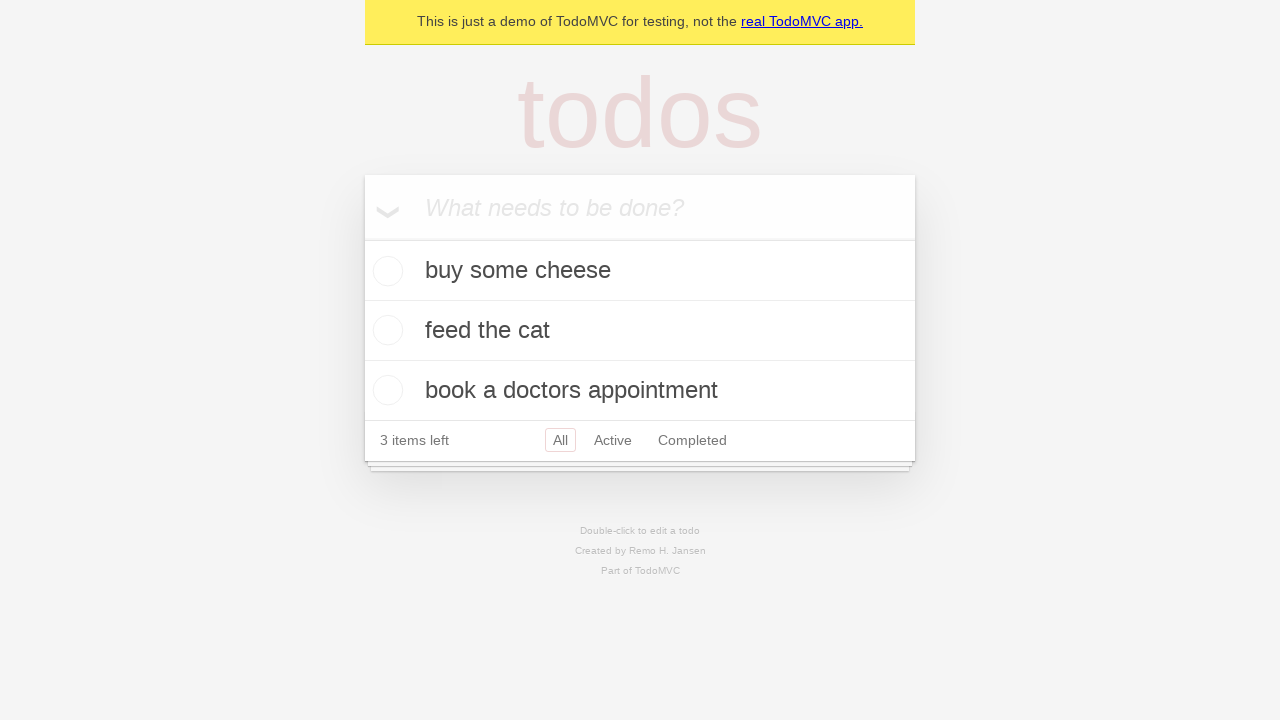

Waited for all three todos to be displayed in the list
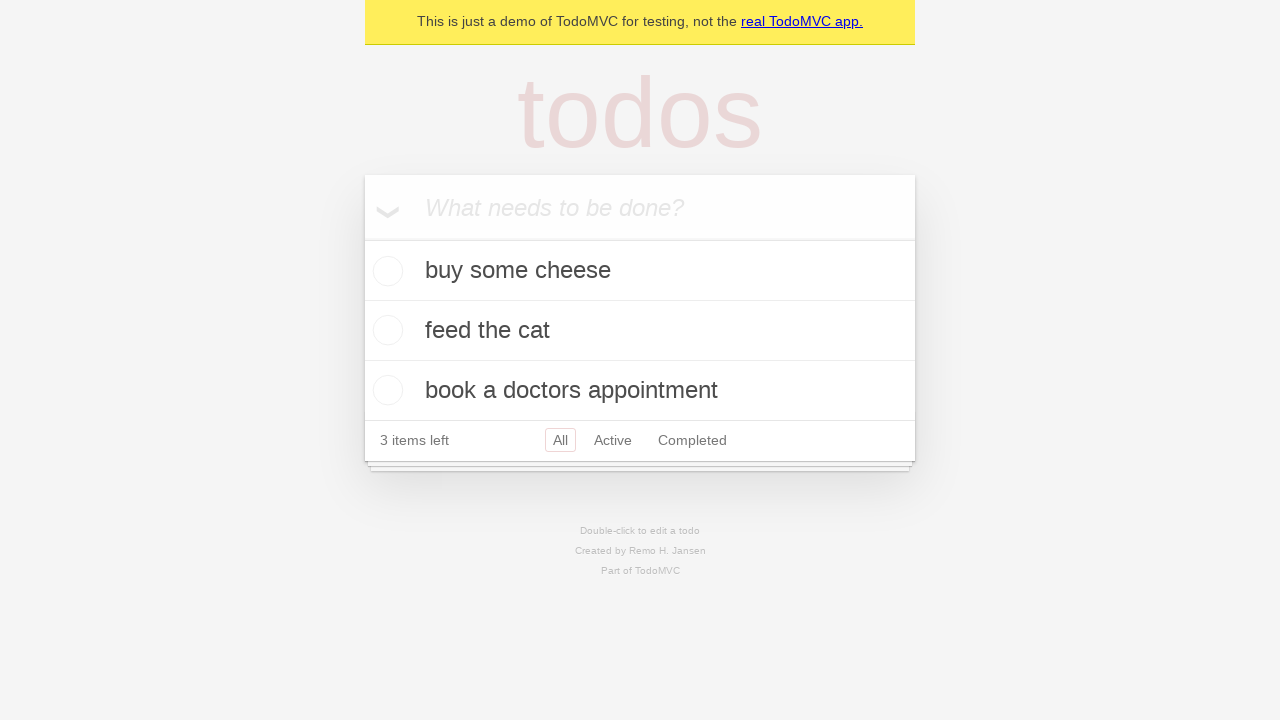

Checked the first todo item as completed at (385, 271) on .todo-list li .toggle >> nth=0
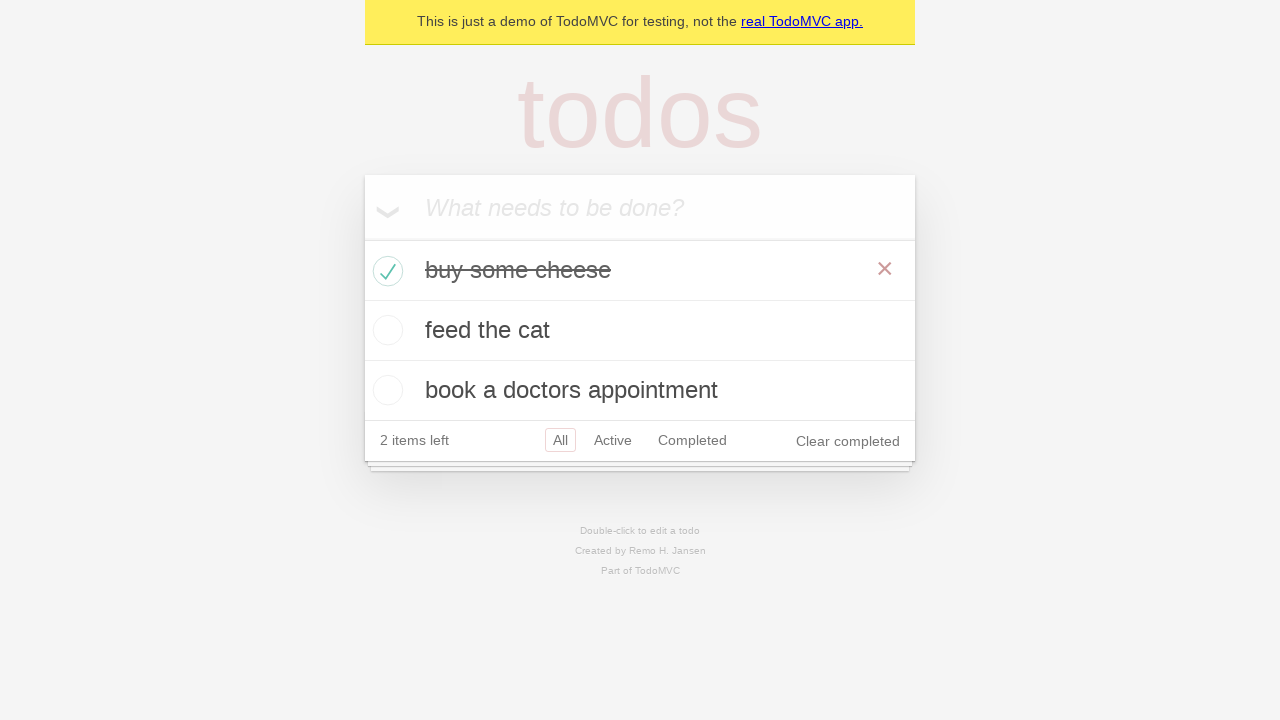

Waited for clear completed button to appear and verified correct text is displayed
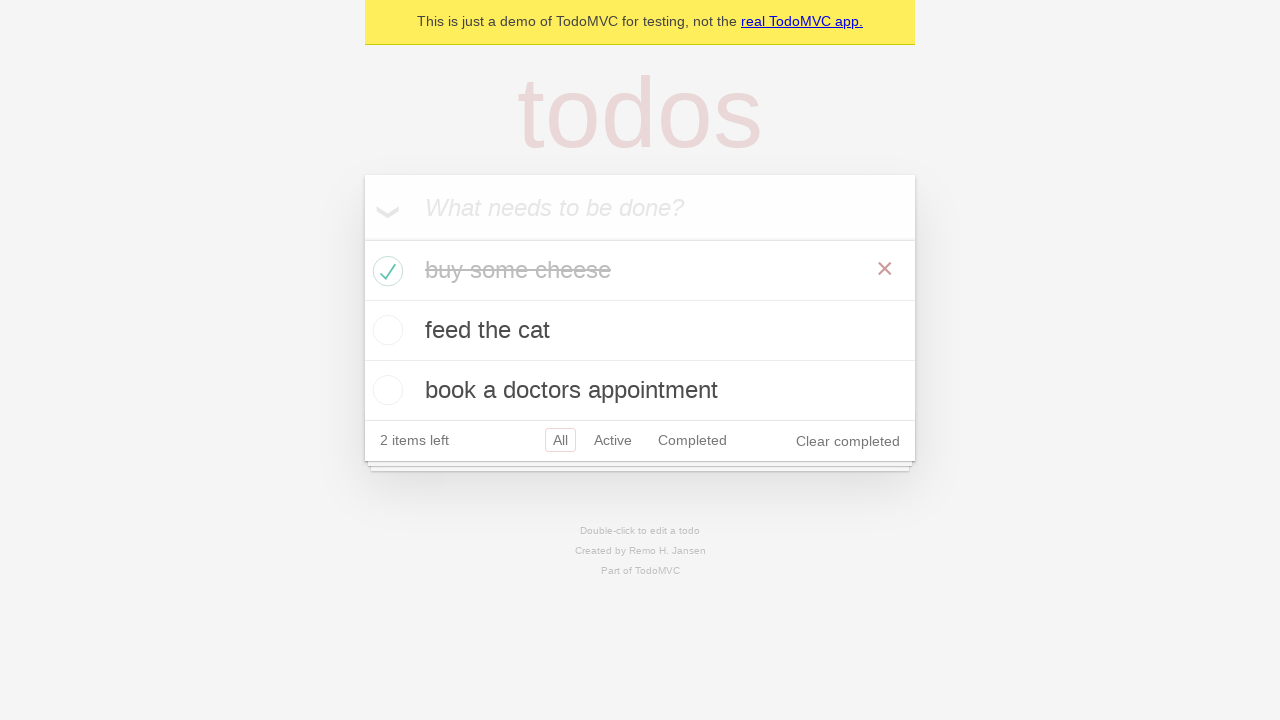

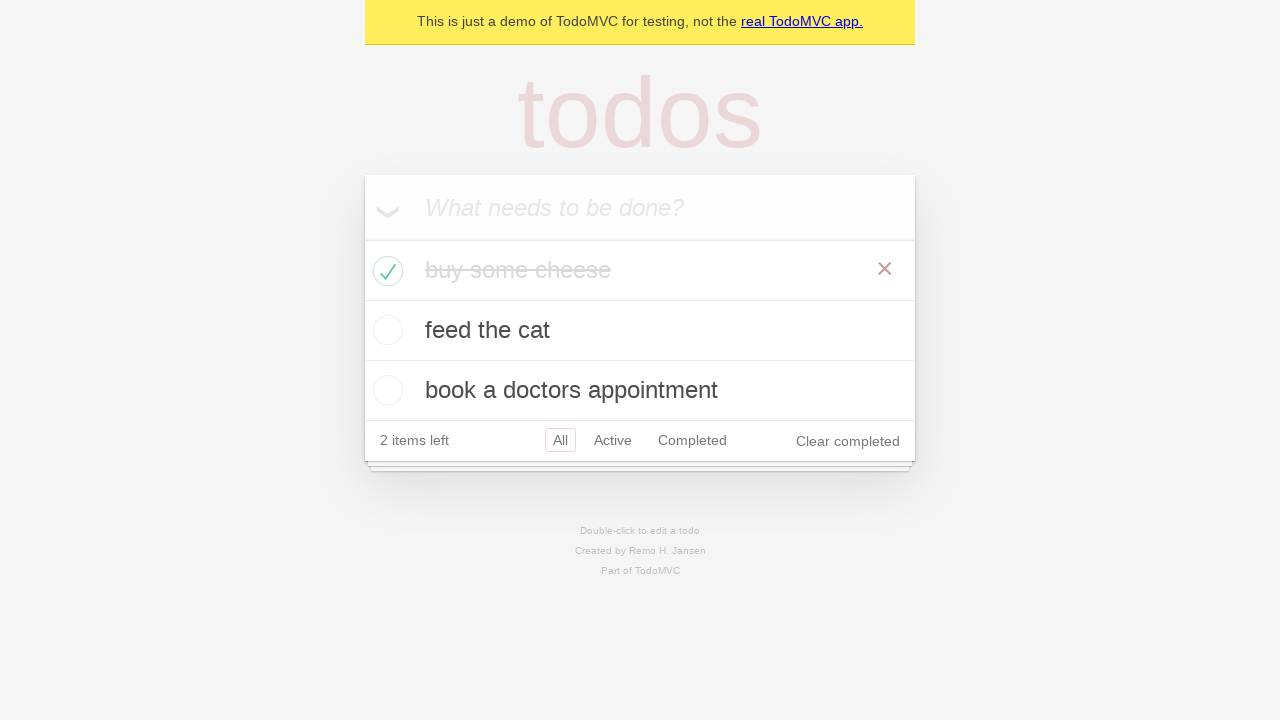